Tests navigation menu hover functionality by hovering over "SwitchTo" menu item, clicking on "Alerts" submenu, then clicking a button to trigger an alert and accepting it.

Starting URL: http://demo.automationtesting.in/Register.html

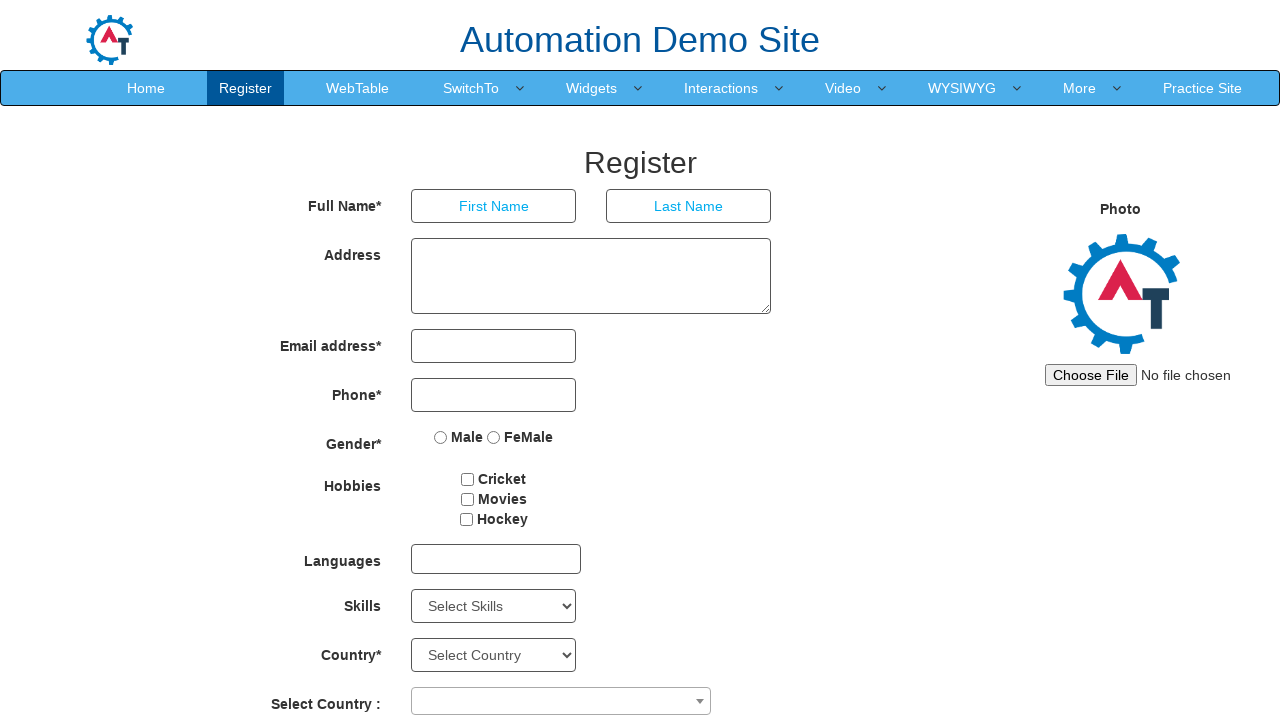

Navigated to Register page
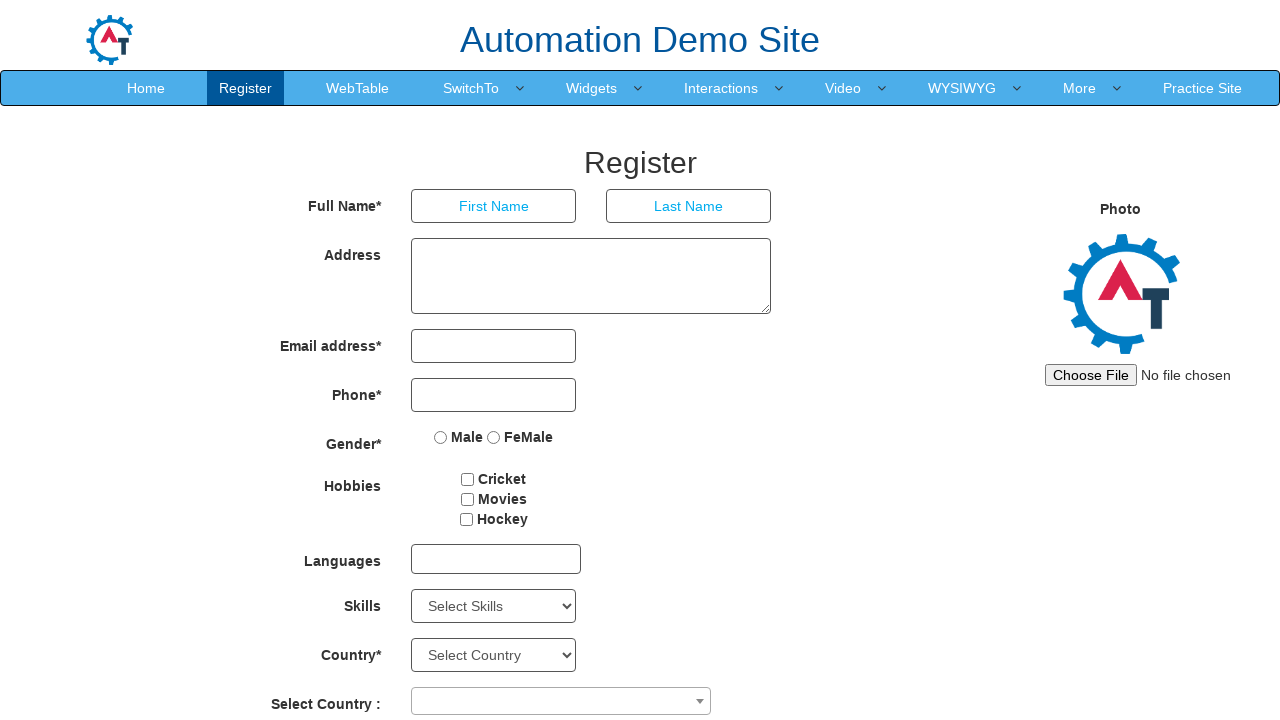

Hovered over SwitchTo menu item to reveal dropdown at (471, 88) on xpath=//a[contains(text(),'SwitchTo')]
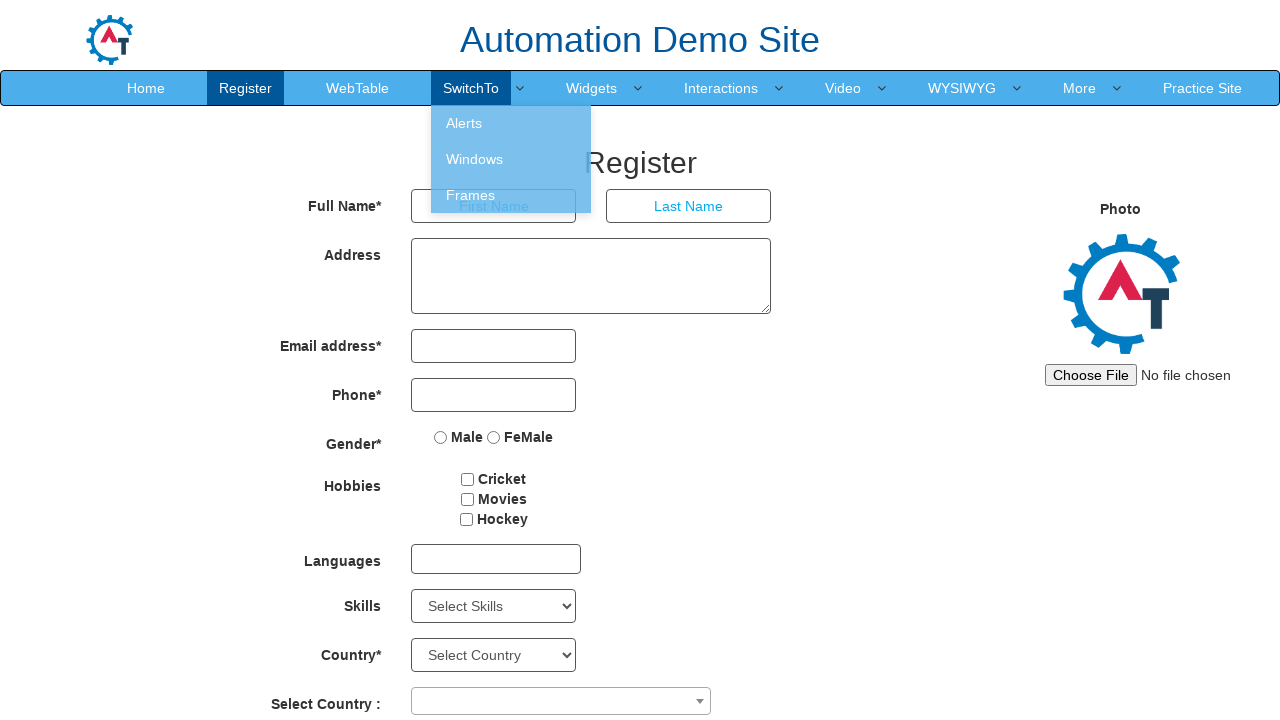

Clicked on Alerts submenu item at (511, 123) on xpath=//a[contains(text(),'Alerts')]
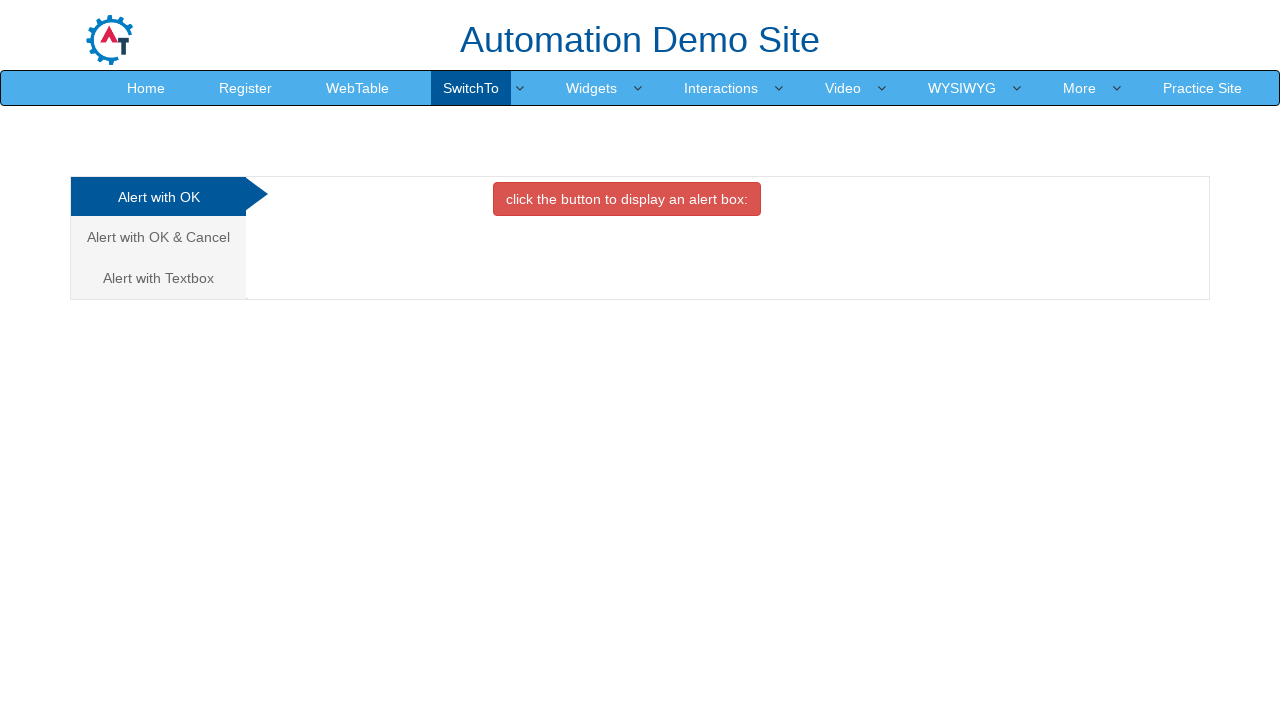

Danger button loaded and ready
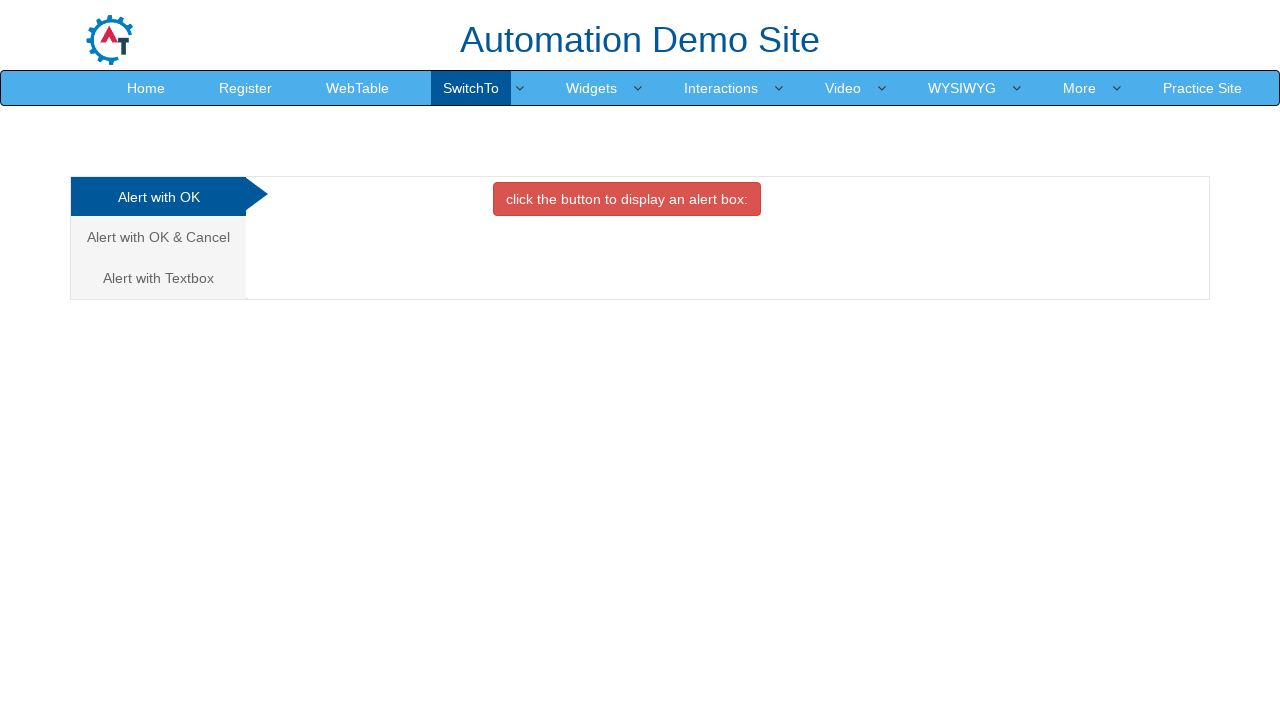

Clicked danger button to trigger alert at (627, 199) on button.btn.btn-danger
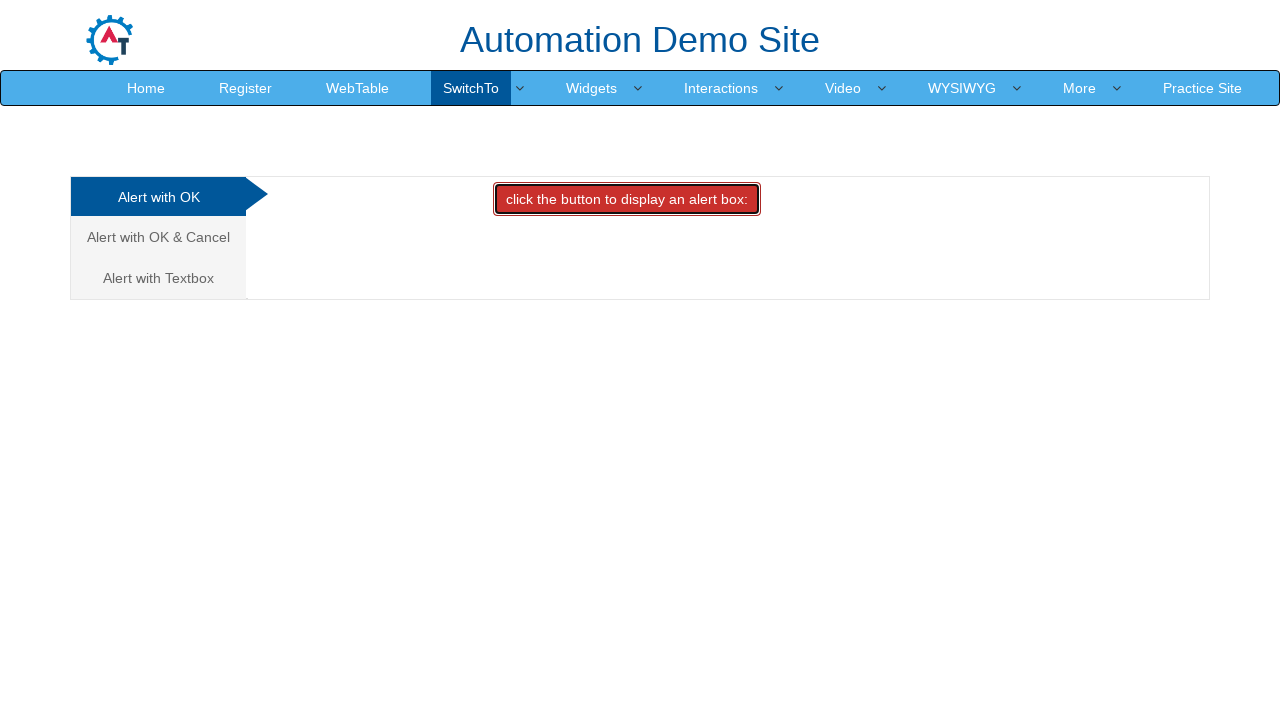

Alert dialog accepted
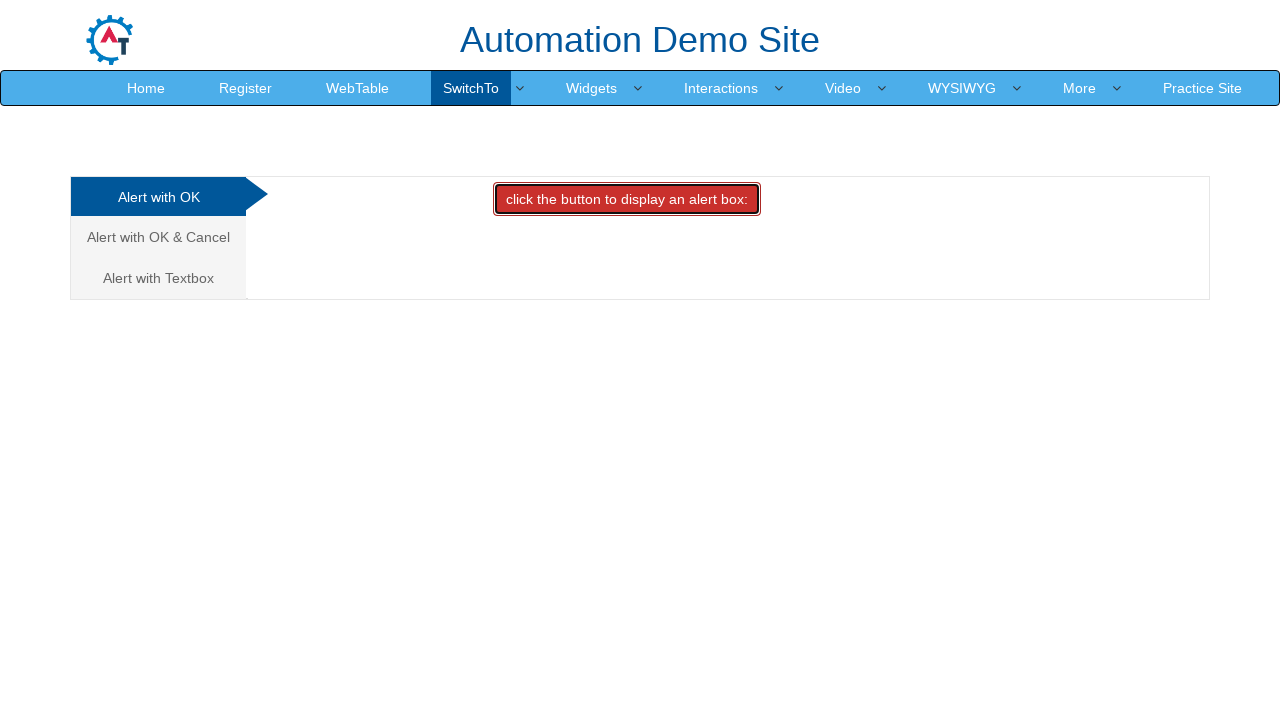

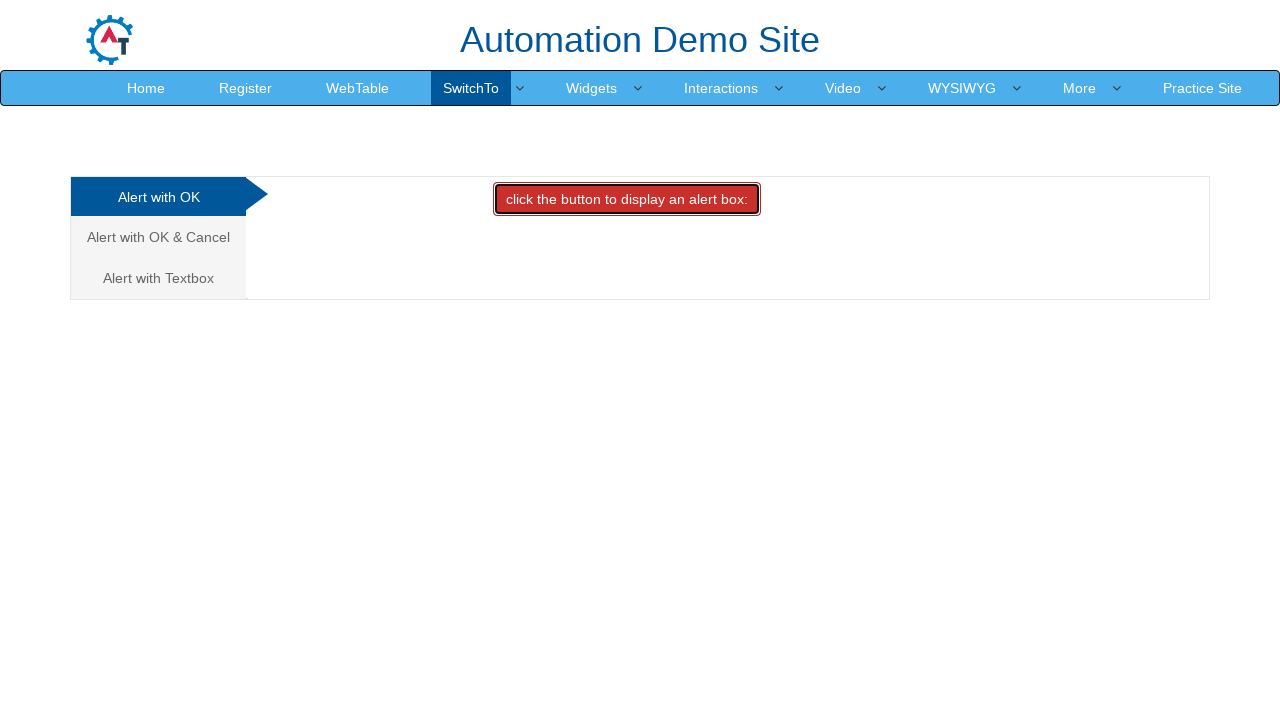